Tests text field input by filling a name field and validating the entered value

Starting URL: http://antoniotrindade.com.br/treinoautomacao/elementsweb.html

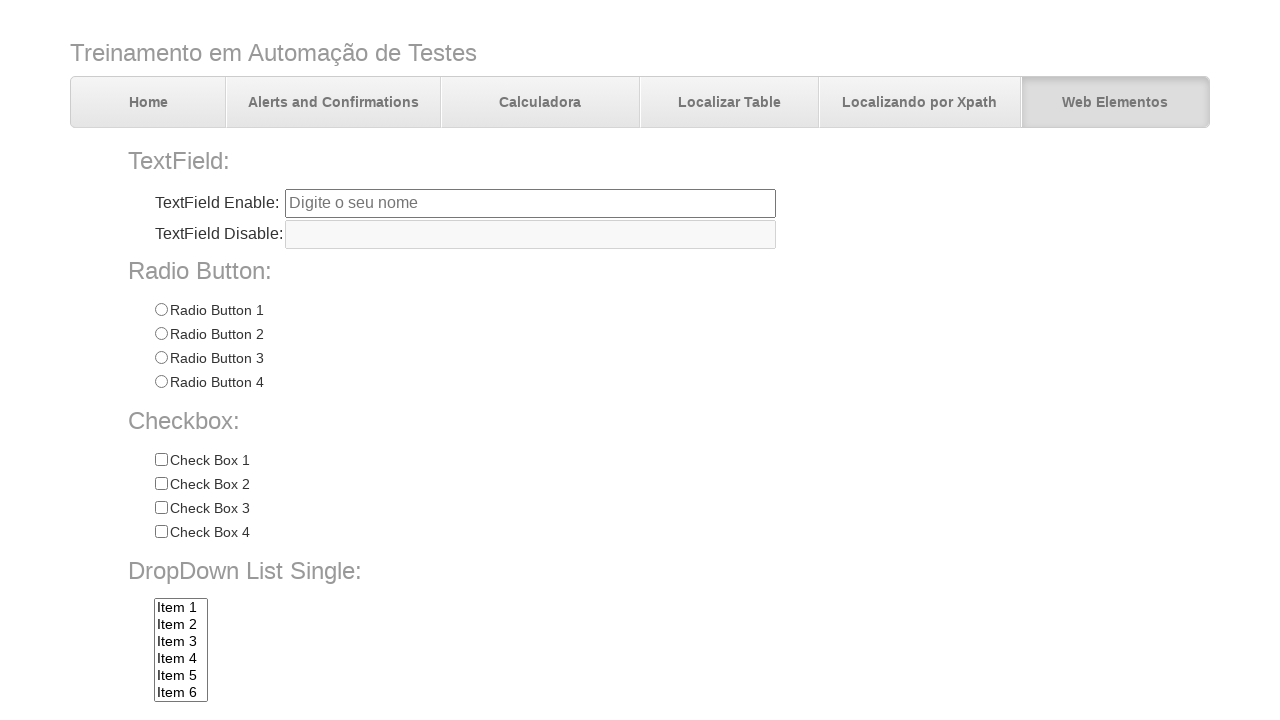

Navigated to test page at http://antoniotrindade.com.br/treinoautomacao/elementsweb.html
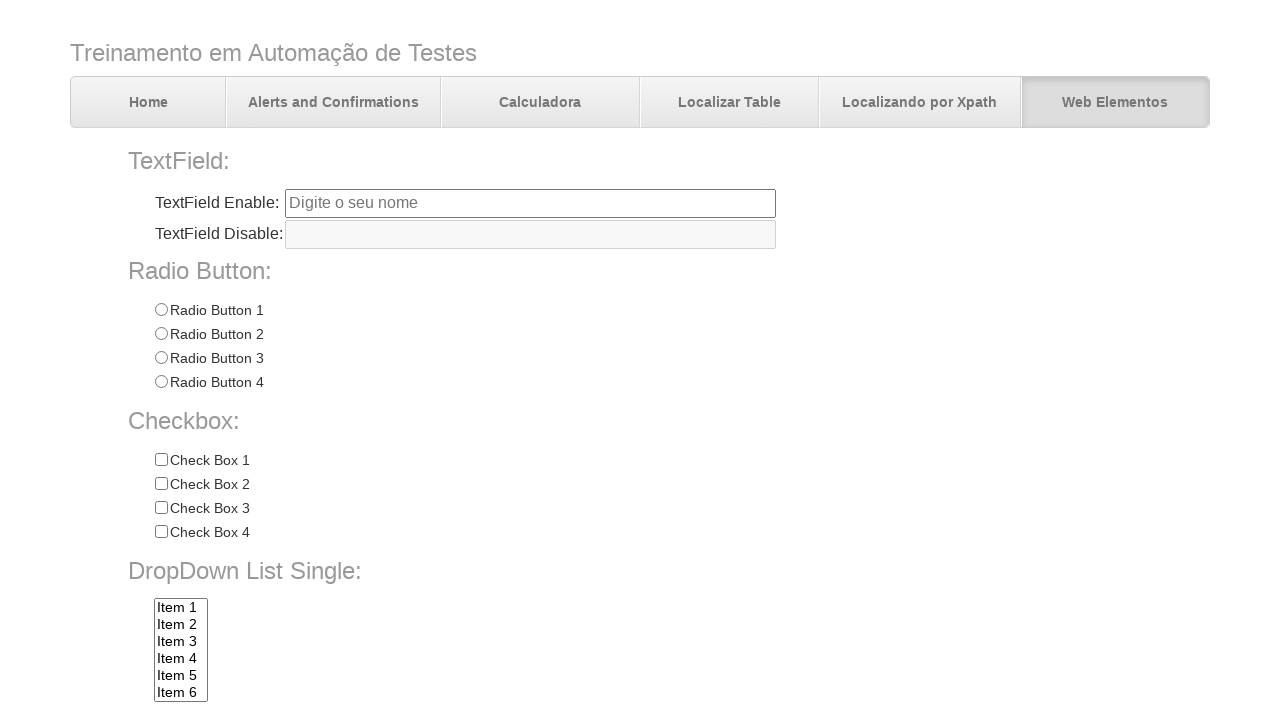

Filled name text field with 'Sany Chiquetti' on input[name='txtbox1']
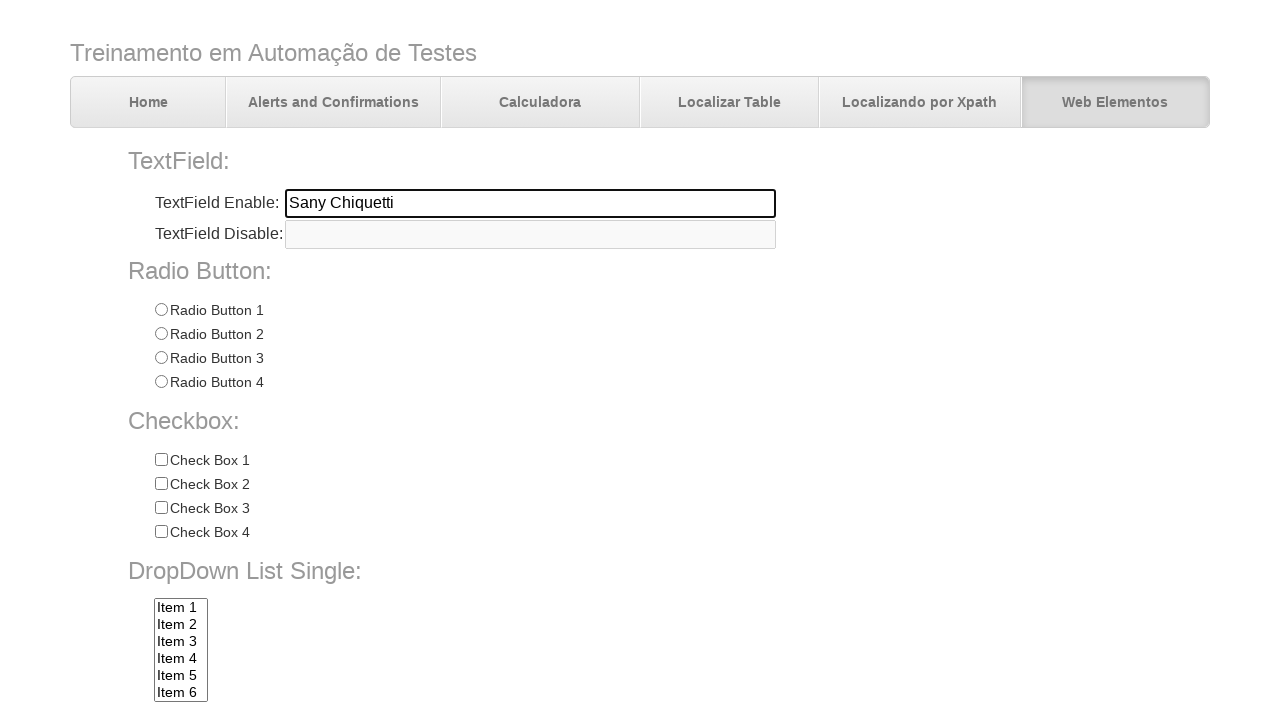

Validated that name field contains the correct value 'Sany Chiquetti'
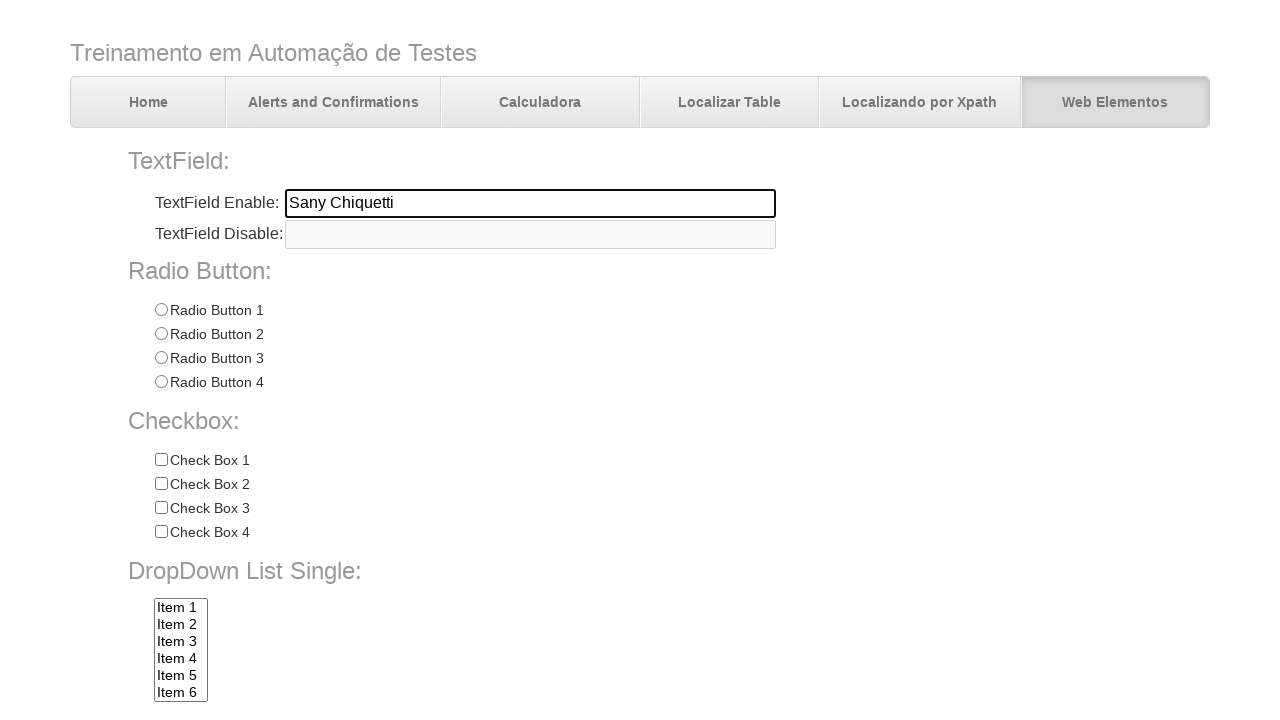

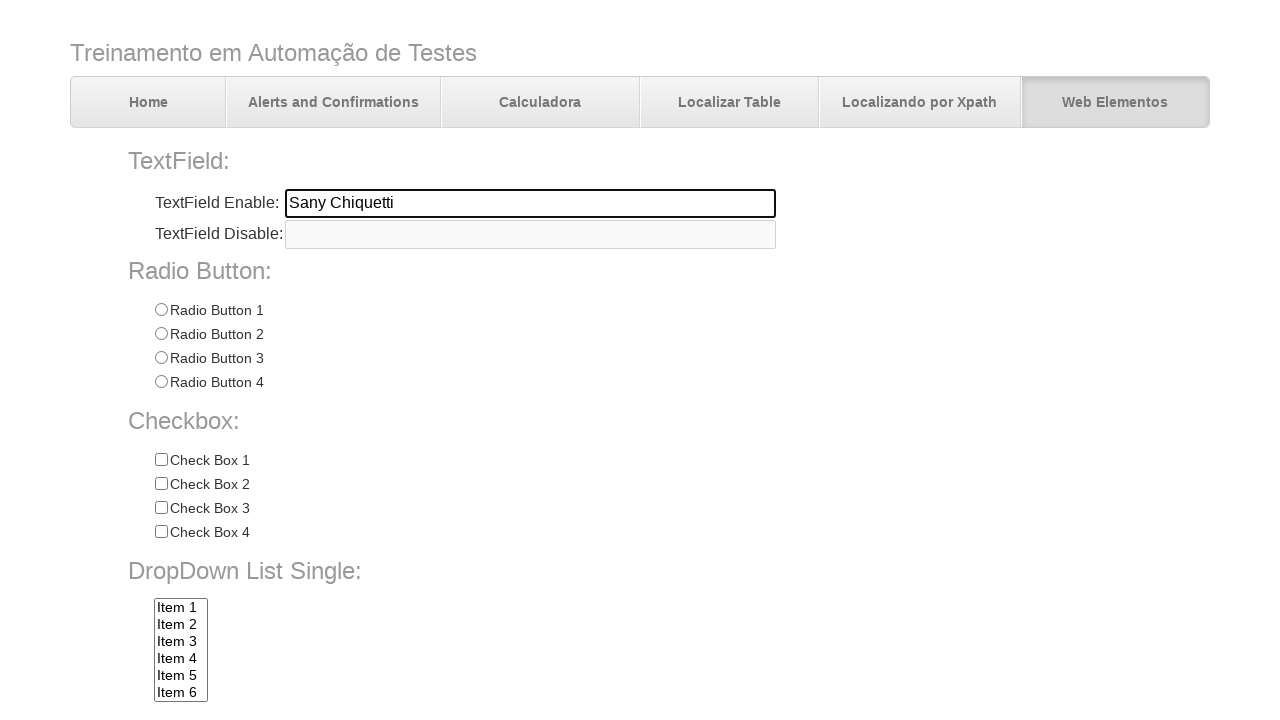